Navigates to the Outreachy alumni page and verifies that organization cards and year/cohort links are displayed on the page.

Starting URL: https://www.outreachy.org/alums/

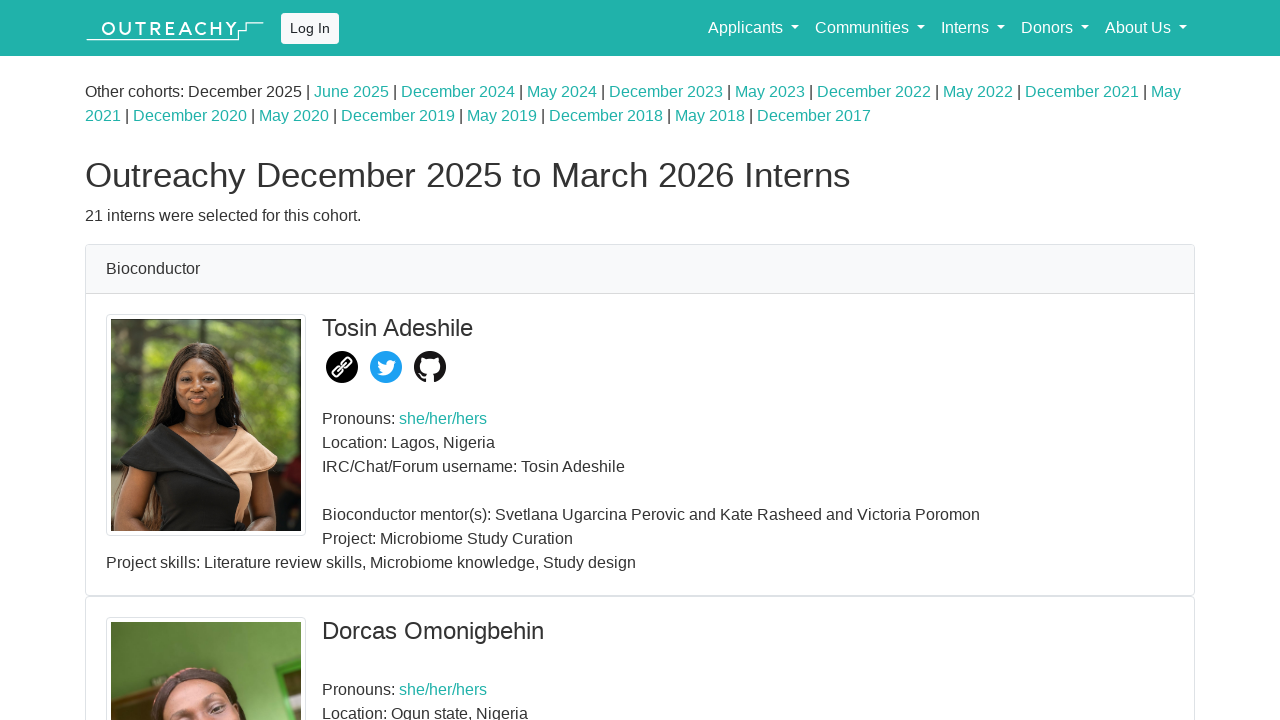

Navigated to Outreachy alumni page
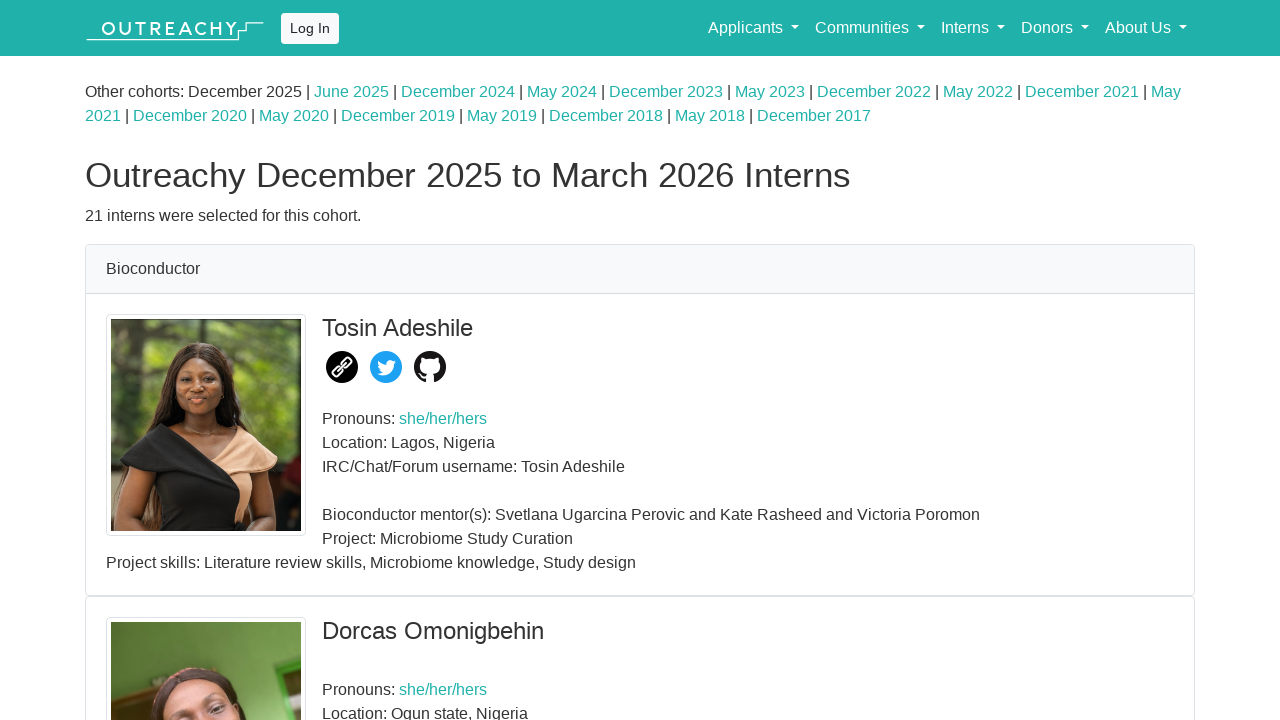

Organization card headers loaded
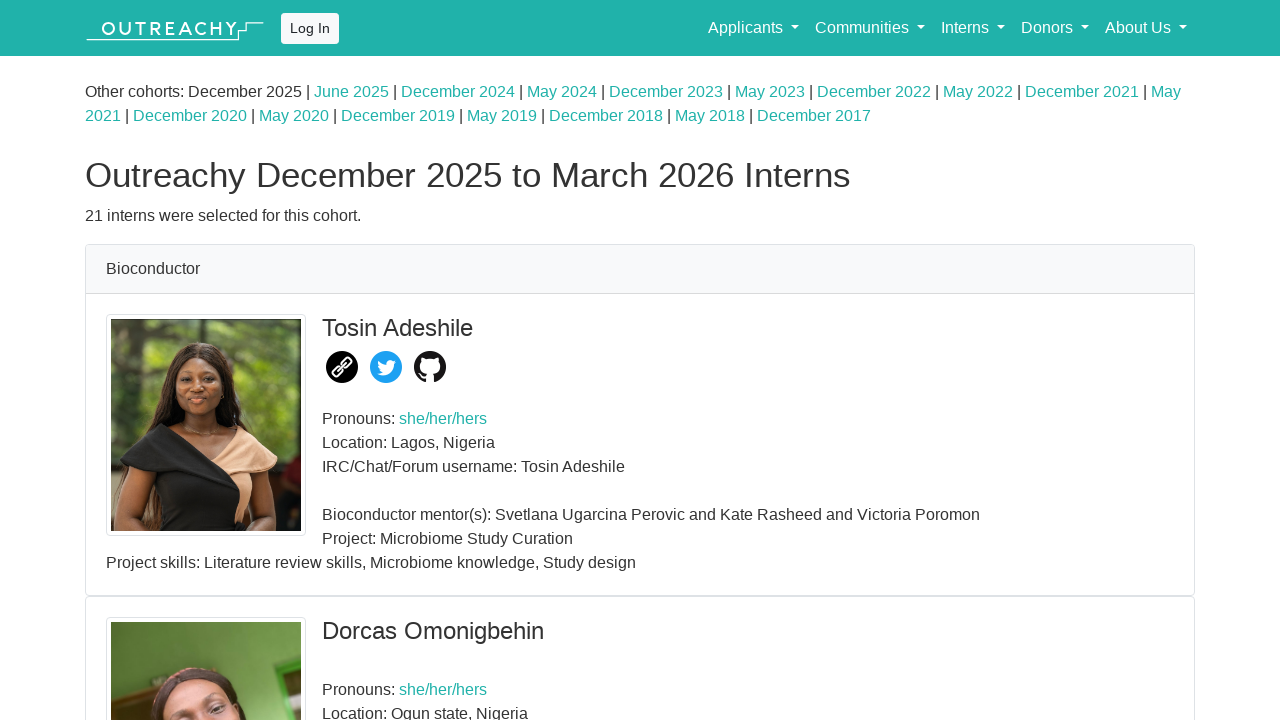

Year/cohort links loaded
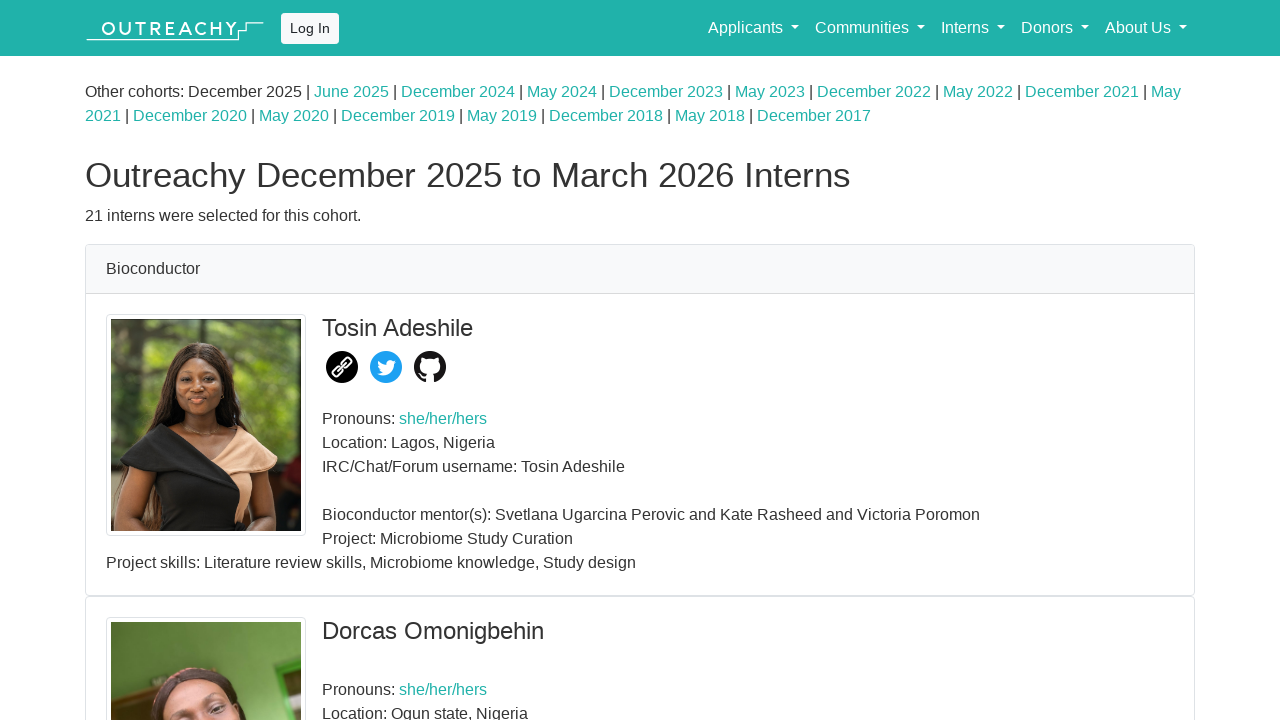

Verified that organization cards are displayed on the page
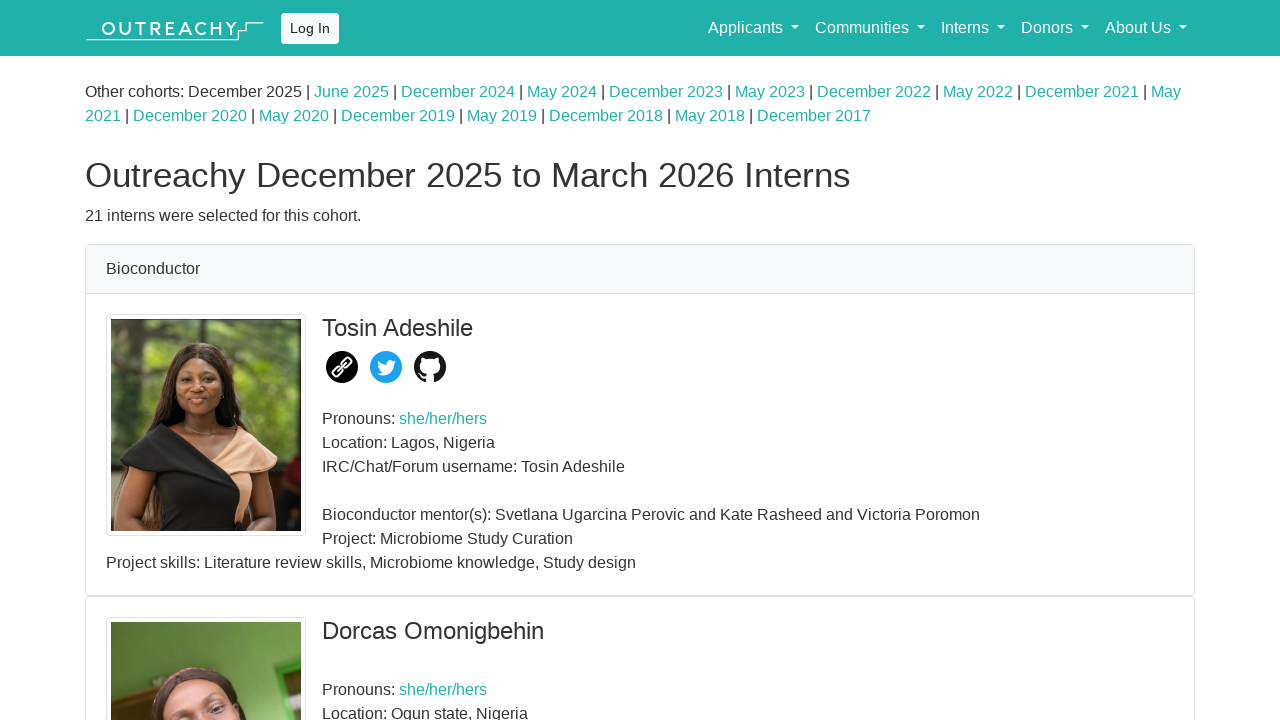

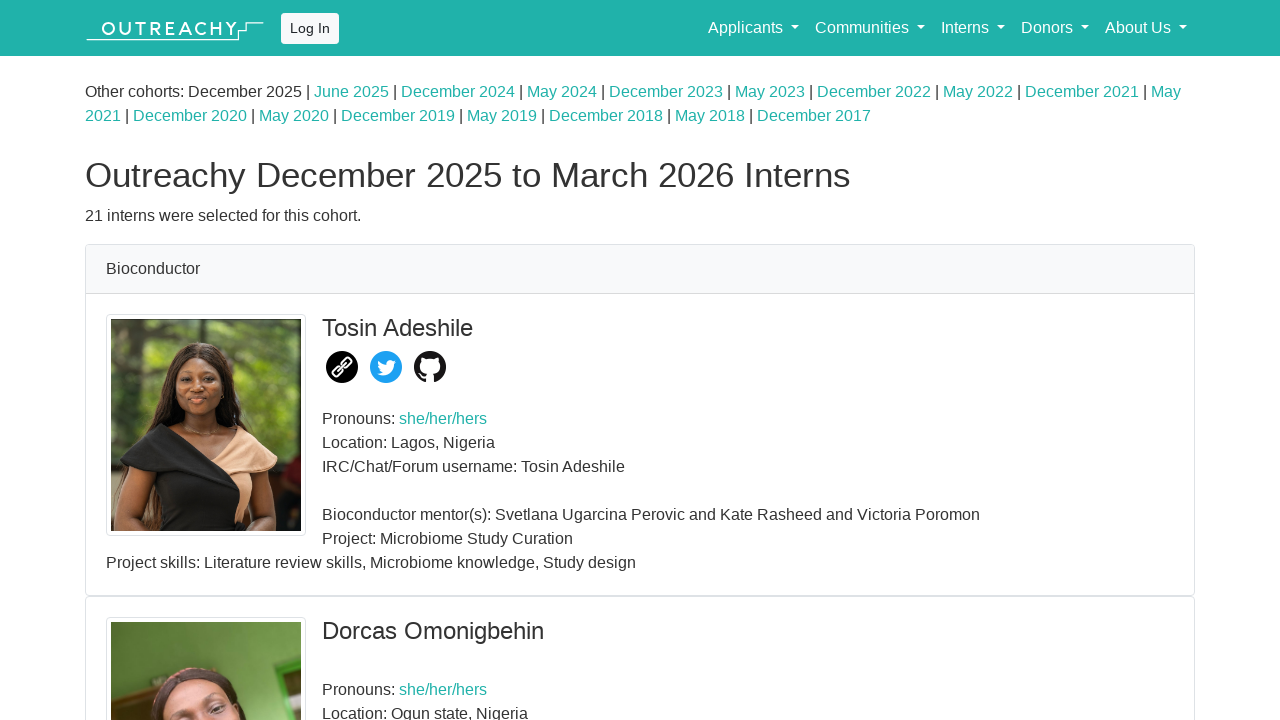